Fills out a practice form on techlistic.com with personal information, selecting various options including gender, experience, date, profession, automation tools, continent, and Selenium commands, then submits the form

Starting URL: https://www.techlistic.com/p/selenium-practice-form.html

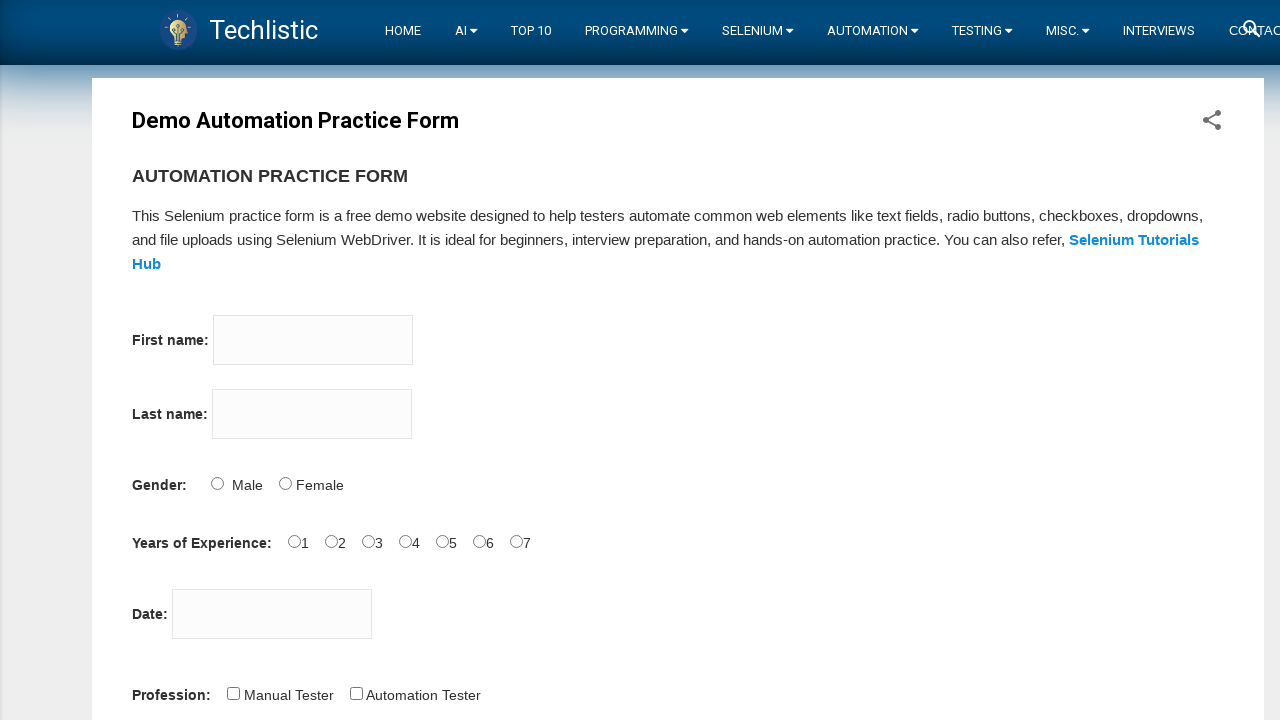

Filled first name field with 'Sanjay' on input[name='firstname']
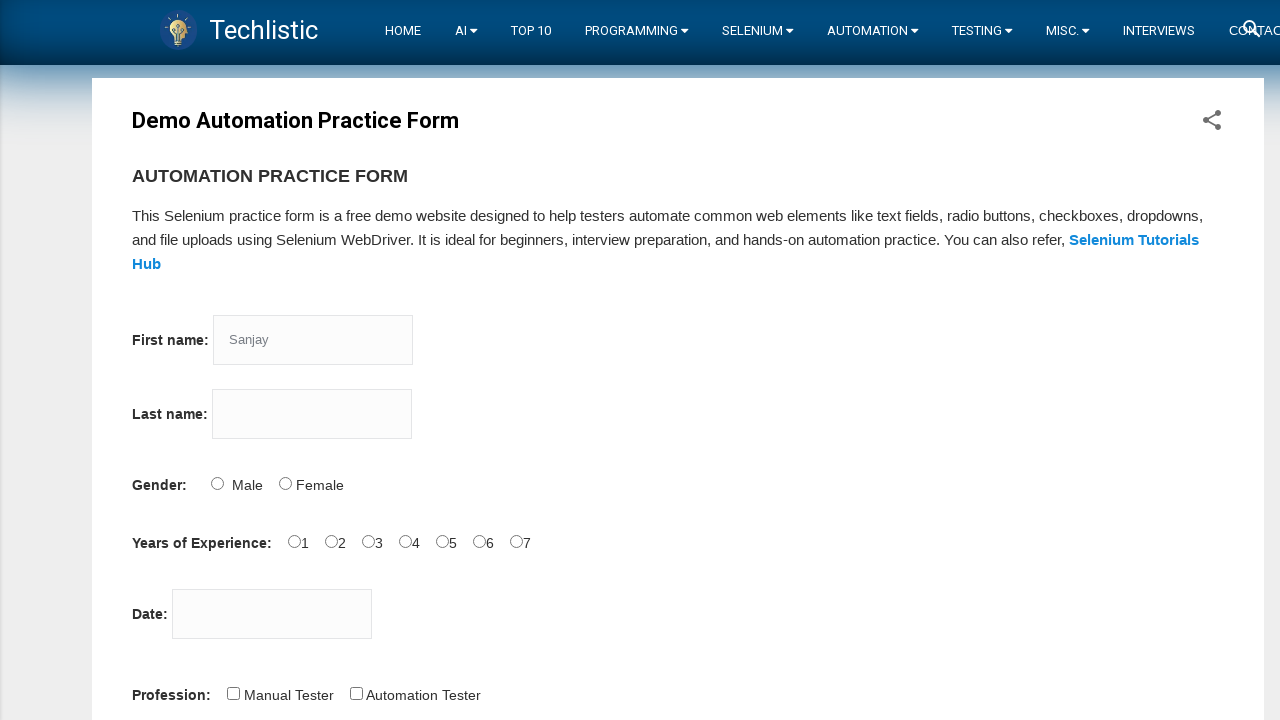

Filled last name field with 'Singh' on input[name='lastname']
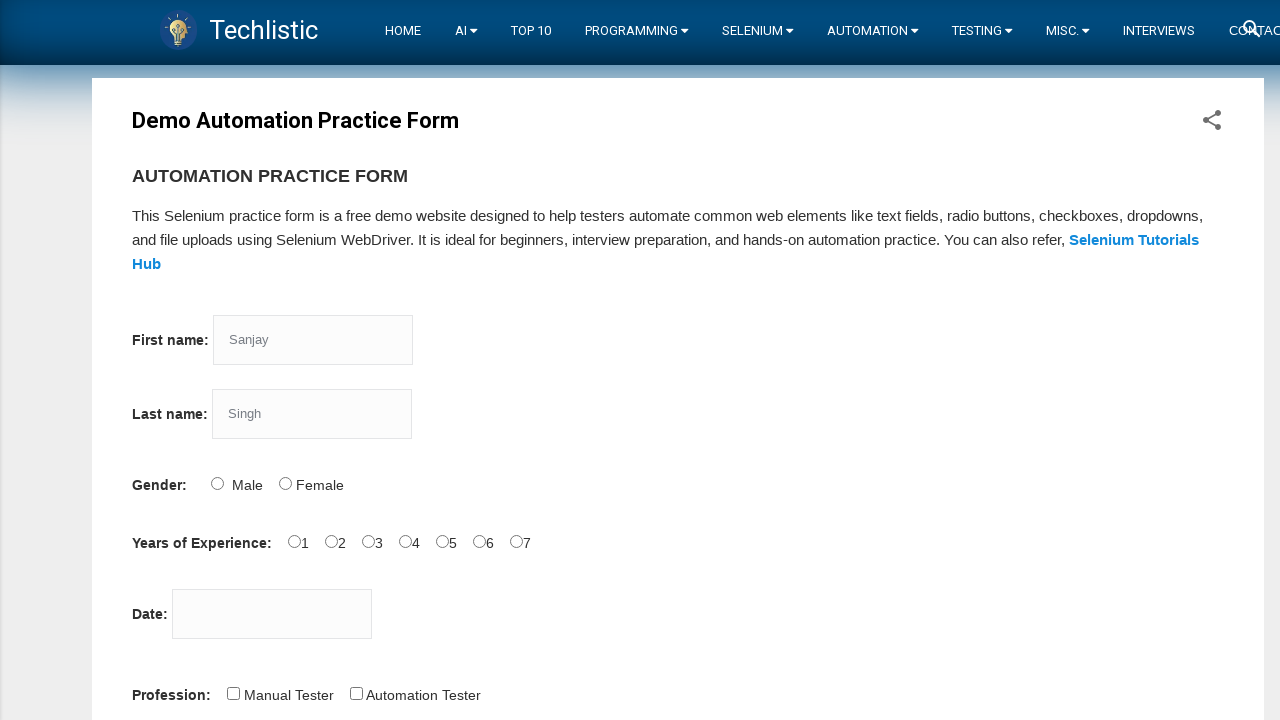

Selected Male gender option at (217, 483) on input[value='Male']
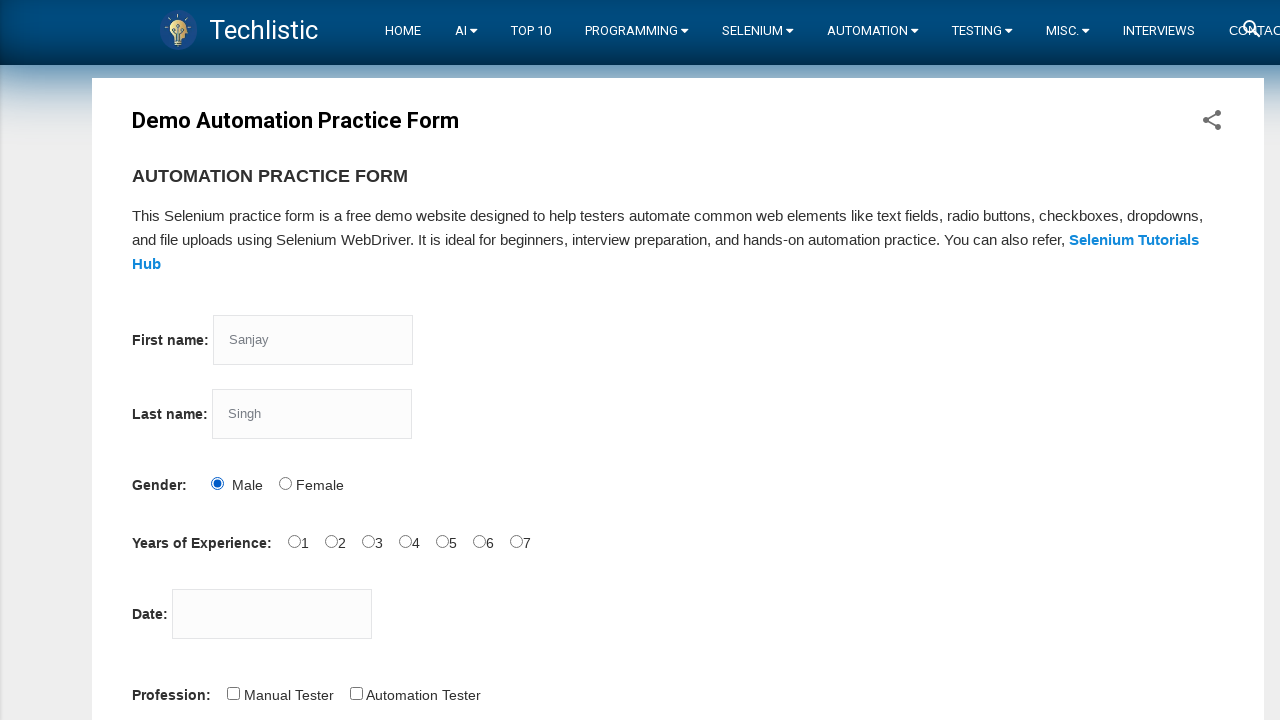

Selected 1 year of experience at (294, 541) on input[value='1']
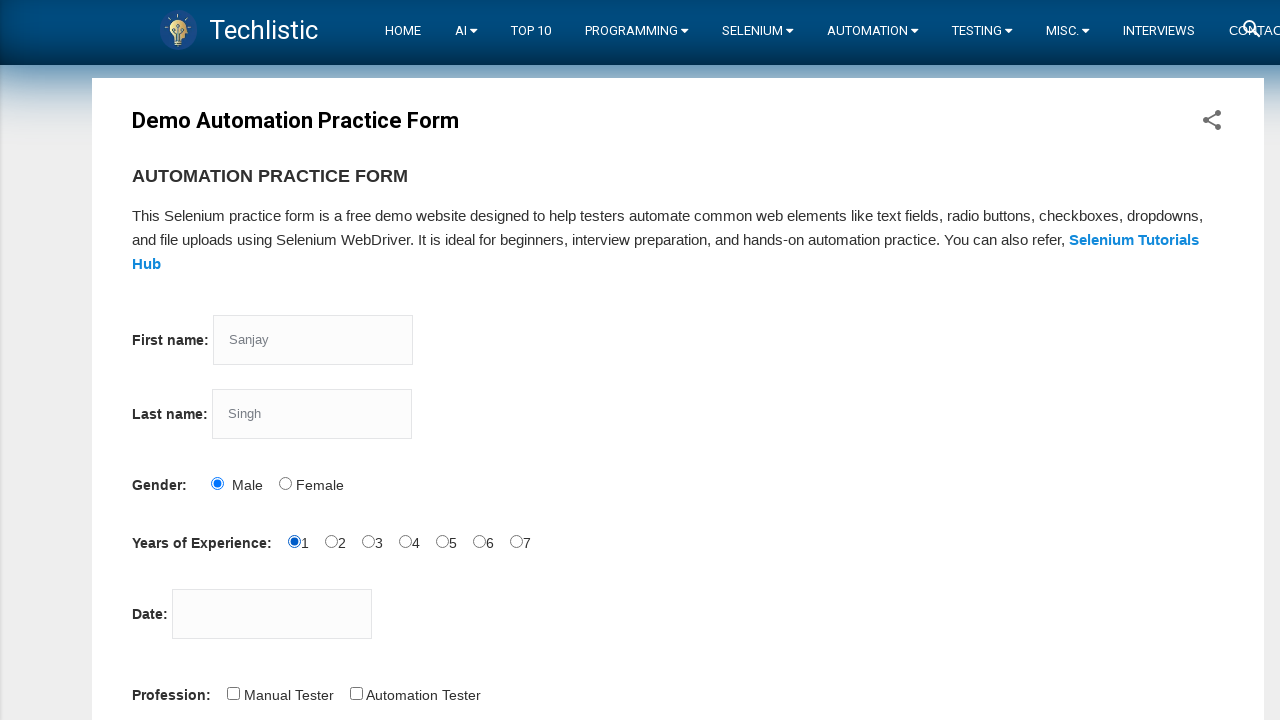

Filled date field with '13-10-2020' on #datepicker
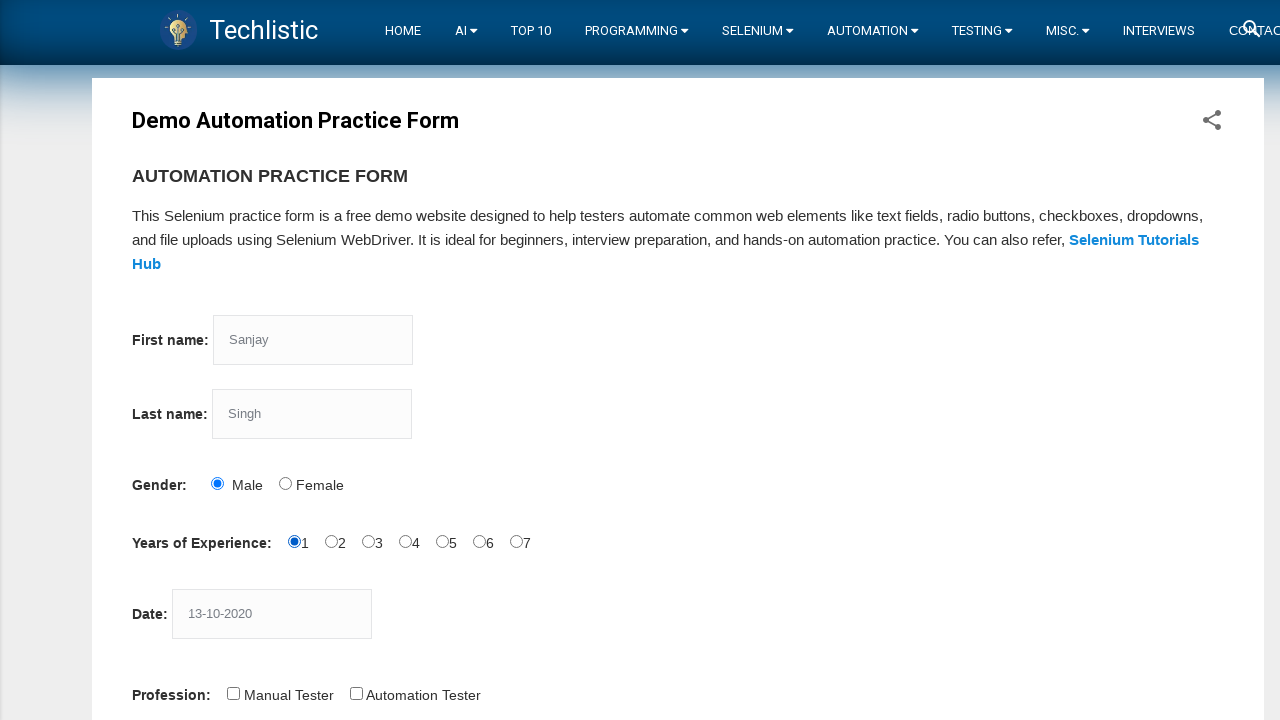

Selected Manual Tester profession at (233, 693) on input[value='Manual Tester']
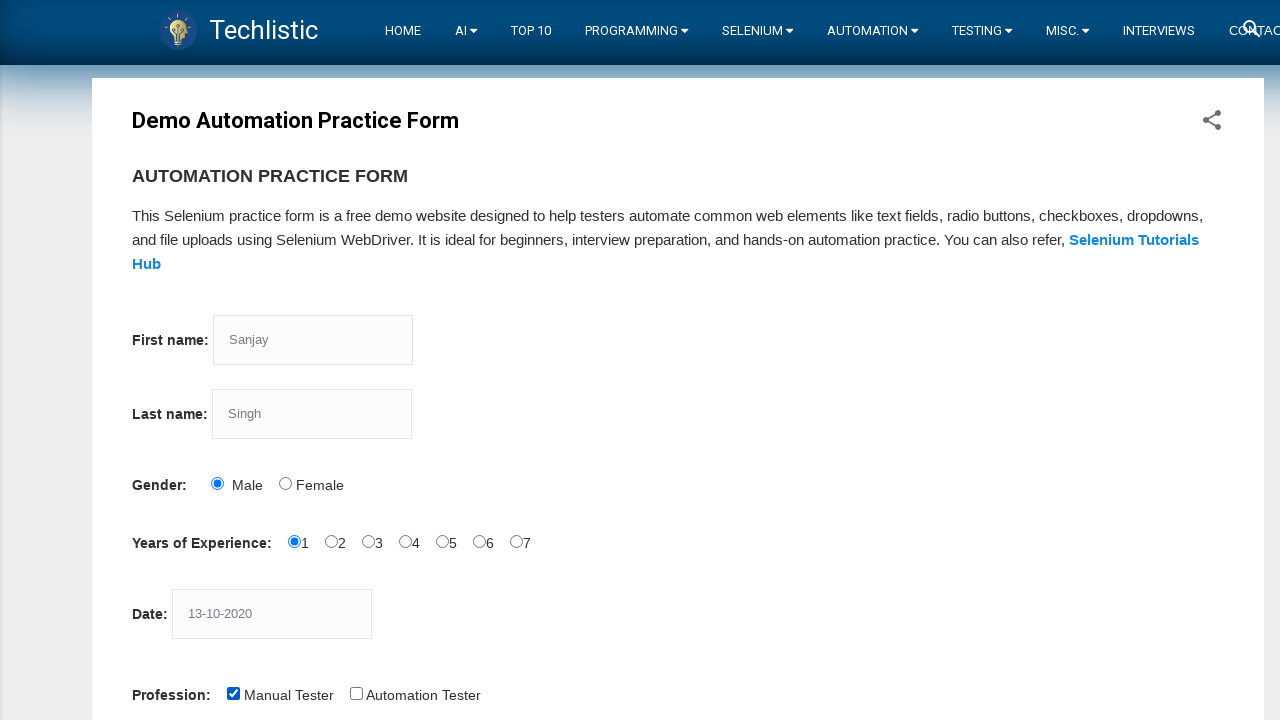

Selected Europe from continents dropdown on select[name='continents']
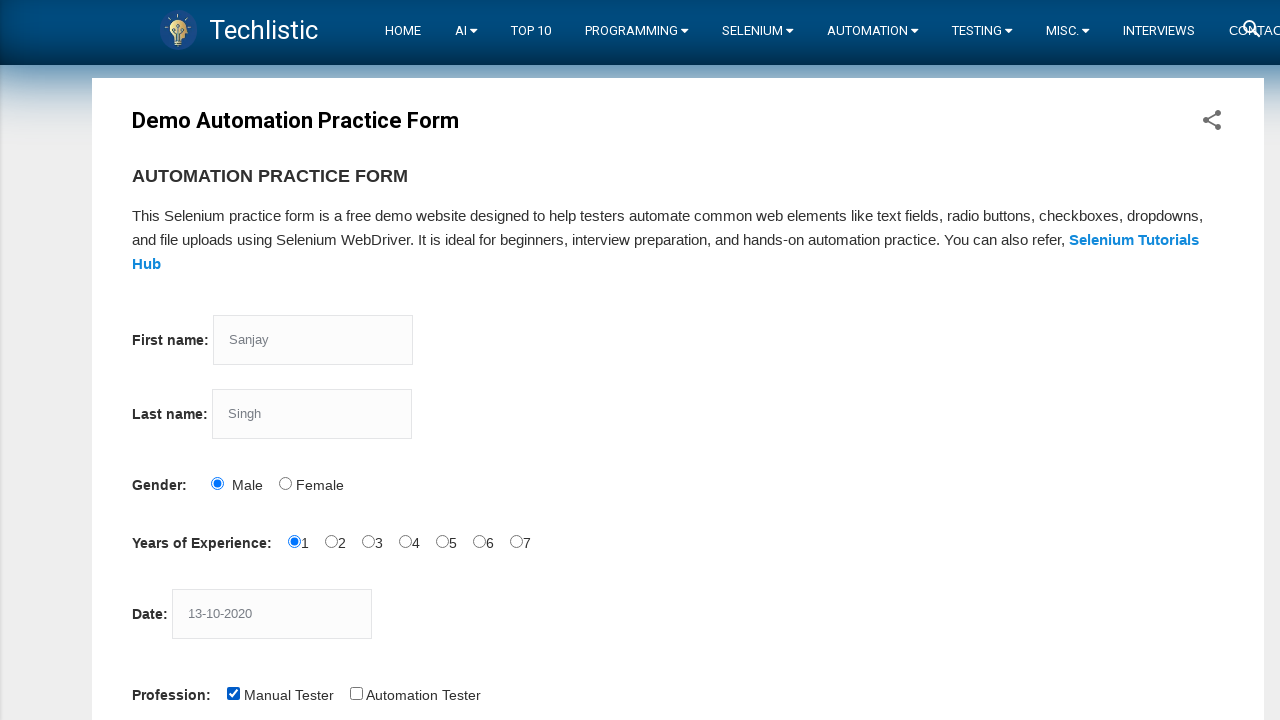

Selected multiple Selenium commands: Browser Commands, Navigation Commands, Switch Commands on #selenium_commands
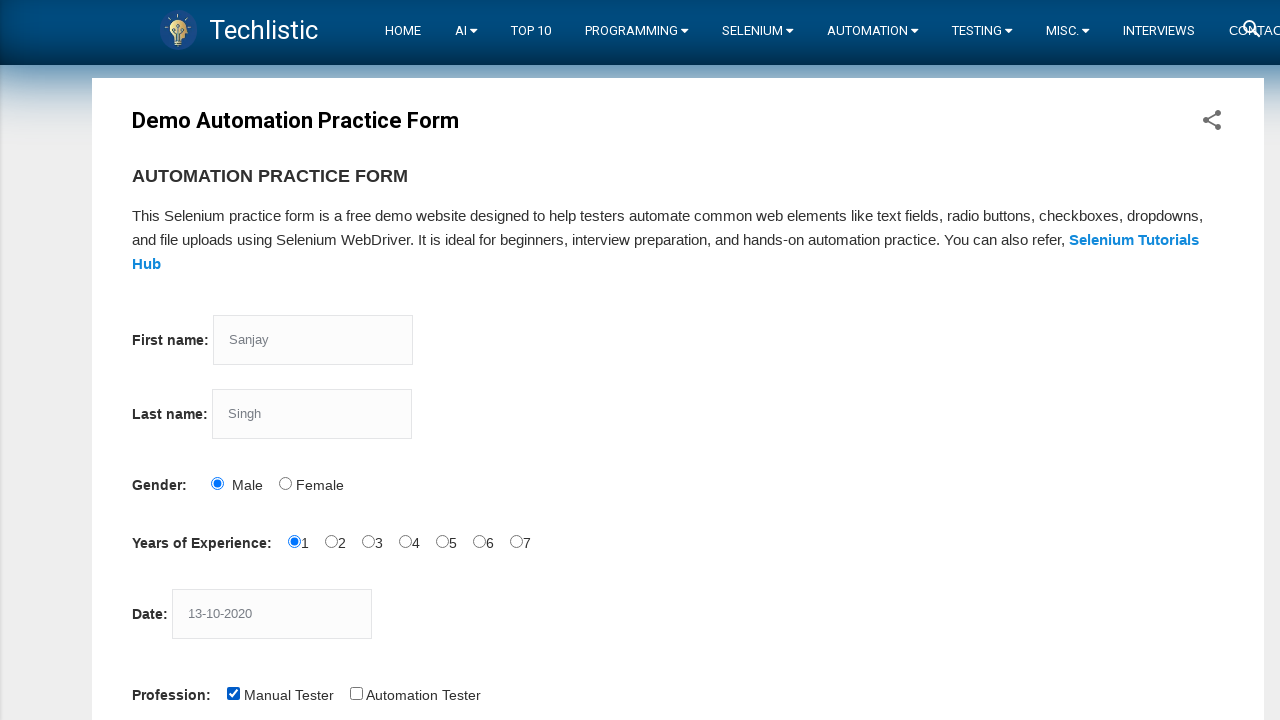

Clicked submit button to submit the form at (157, 360) on #submit
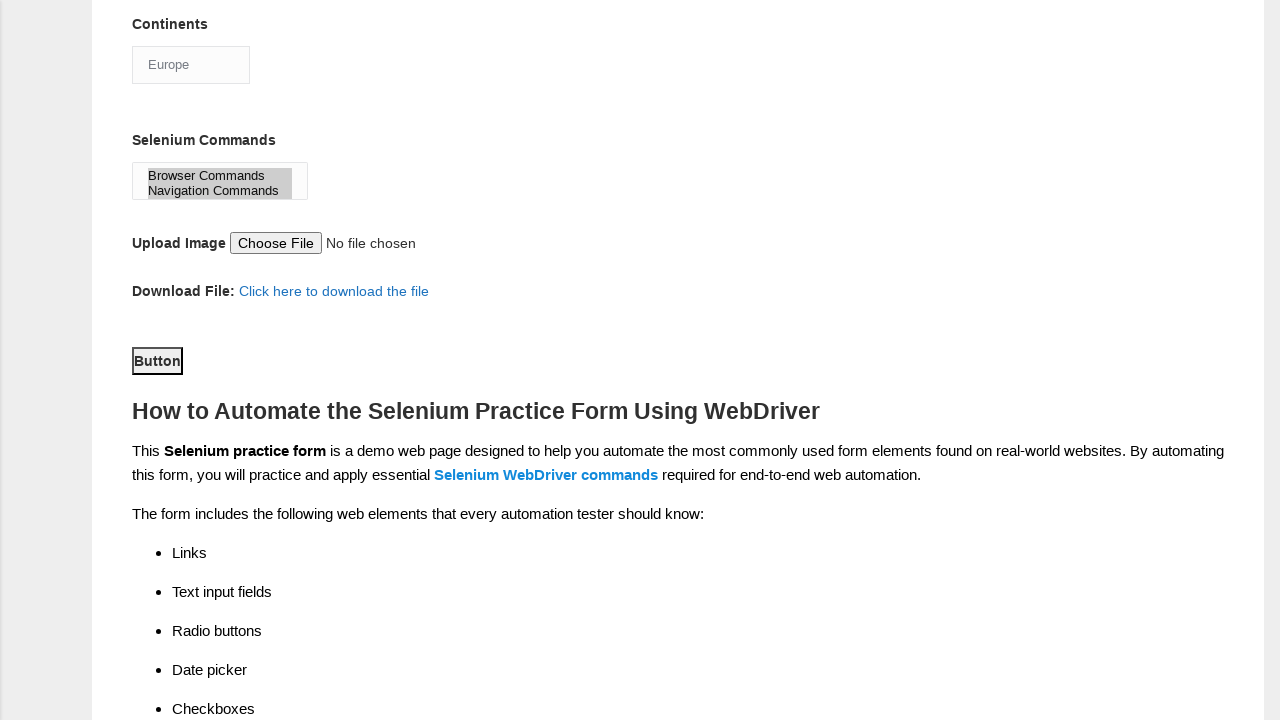

Waited for form submission to complete
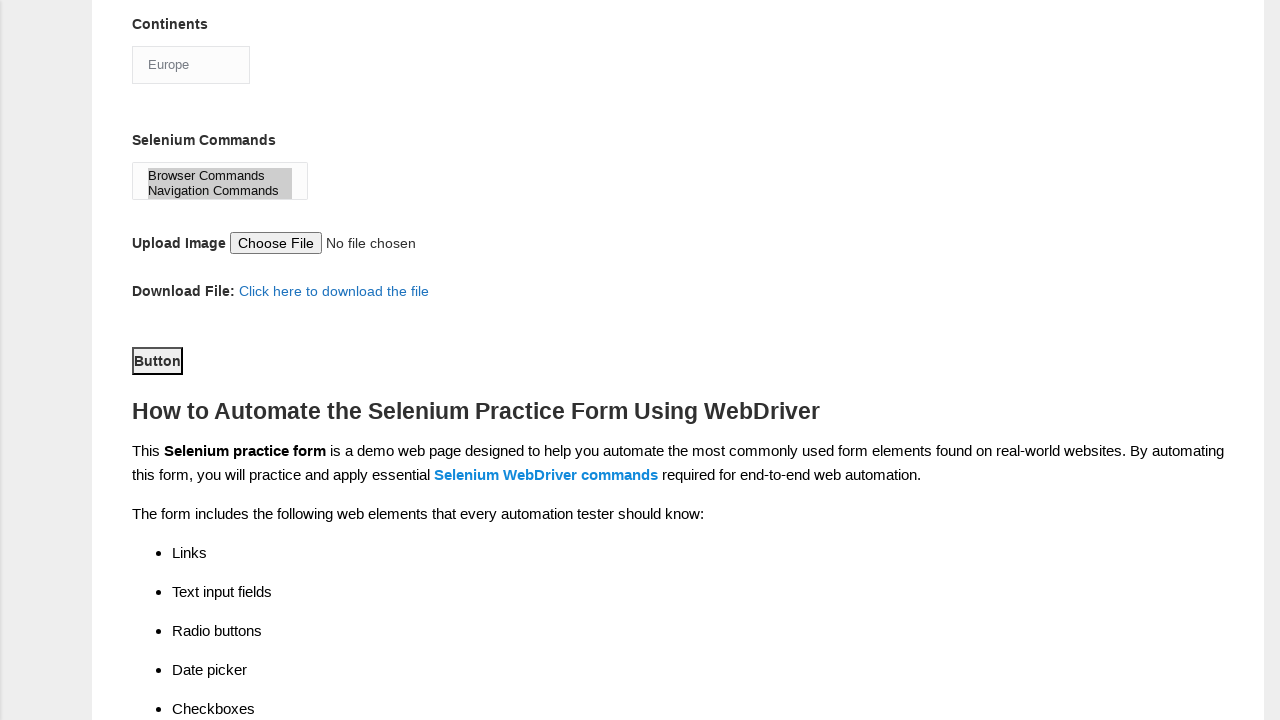

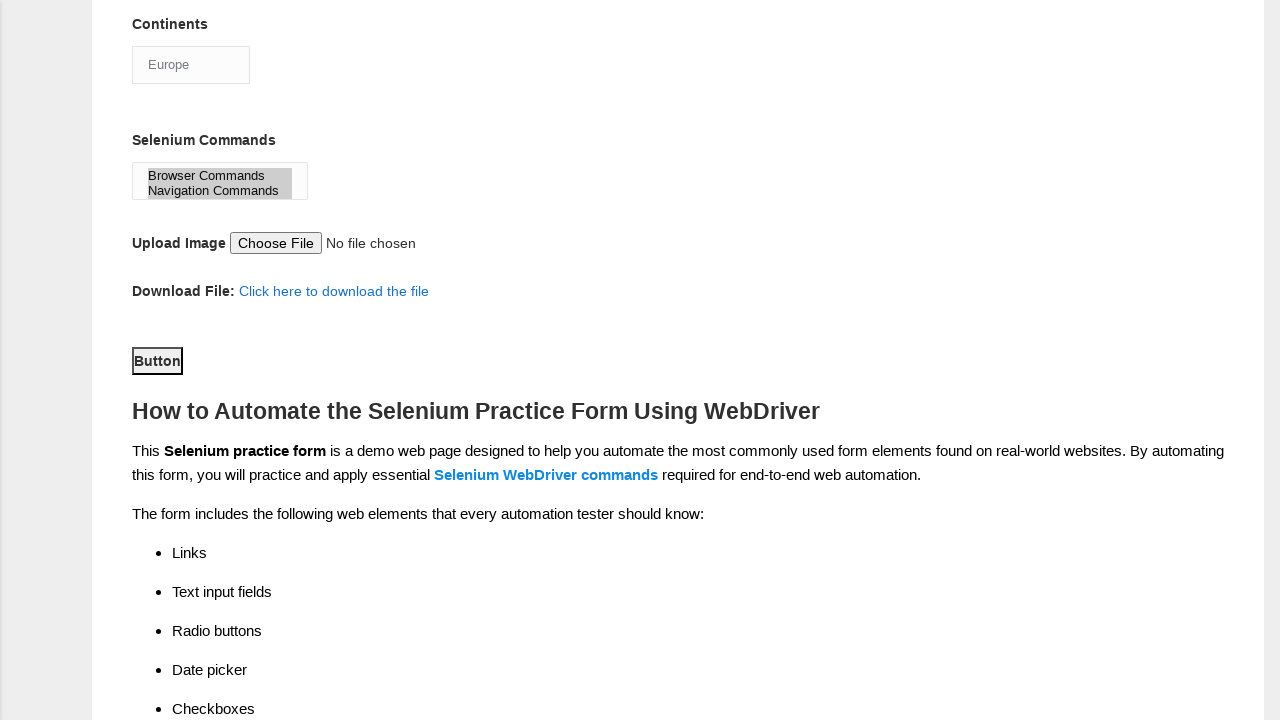